Tests various alert handling scenarios including accepting alerts, dismissing confirm dialogs, and entering text in prompt dialogs

Starting URL: https://demoqa.com/alerts

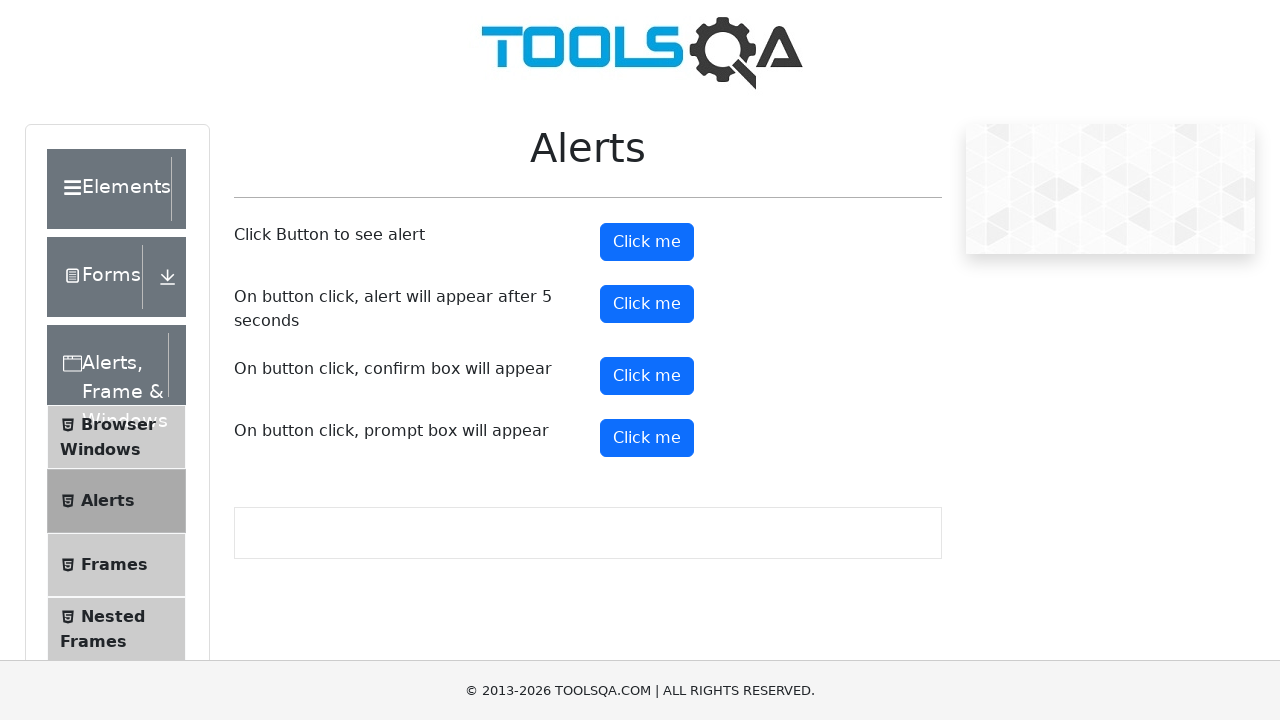

Clicked button to trigger simple alert at (647, 242) on button#alertButton
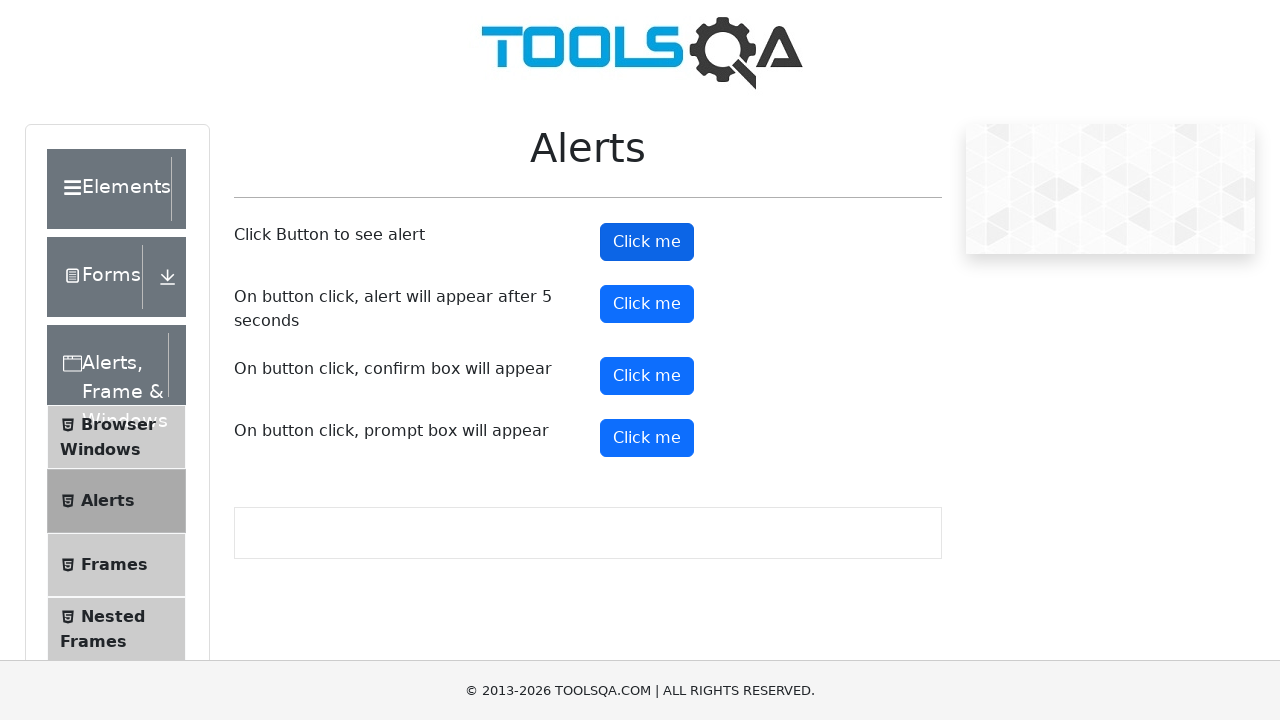

Set up dialog handler to accept alert
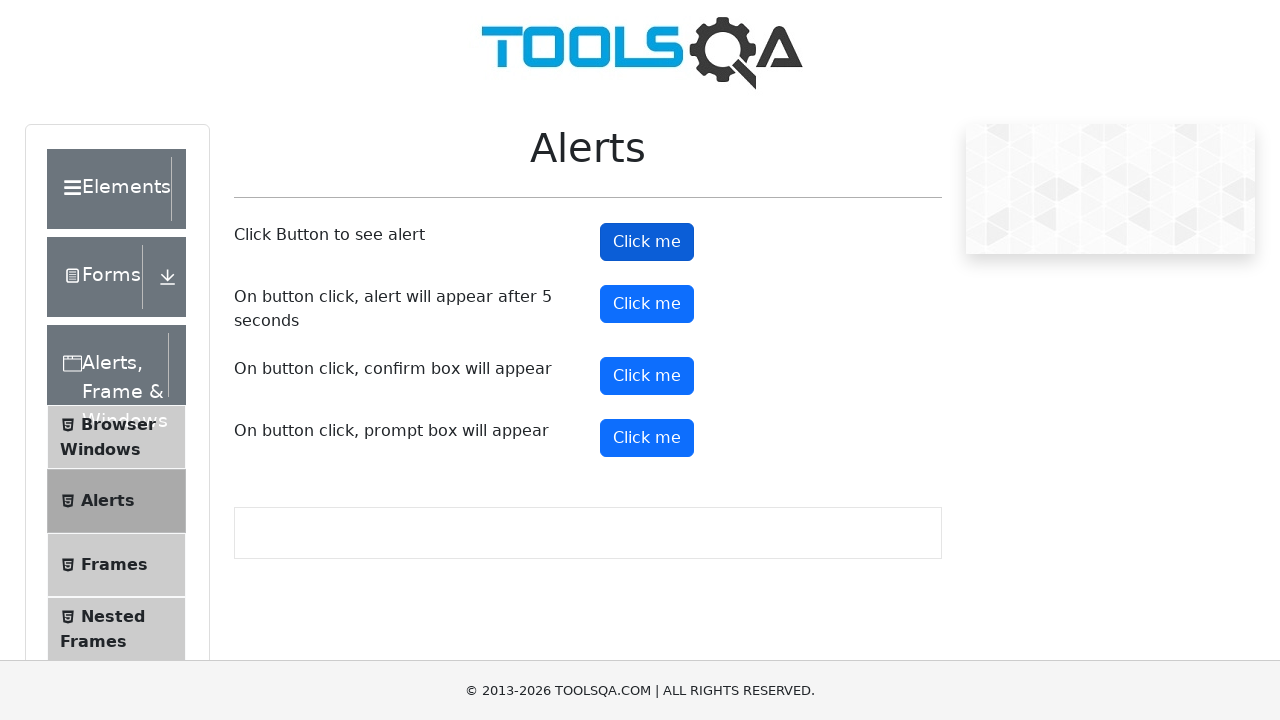

Clicked button to trigger confirm dialog at (647, 376) on button#confirmButton
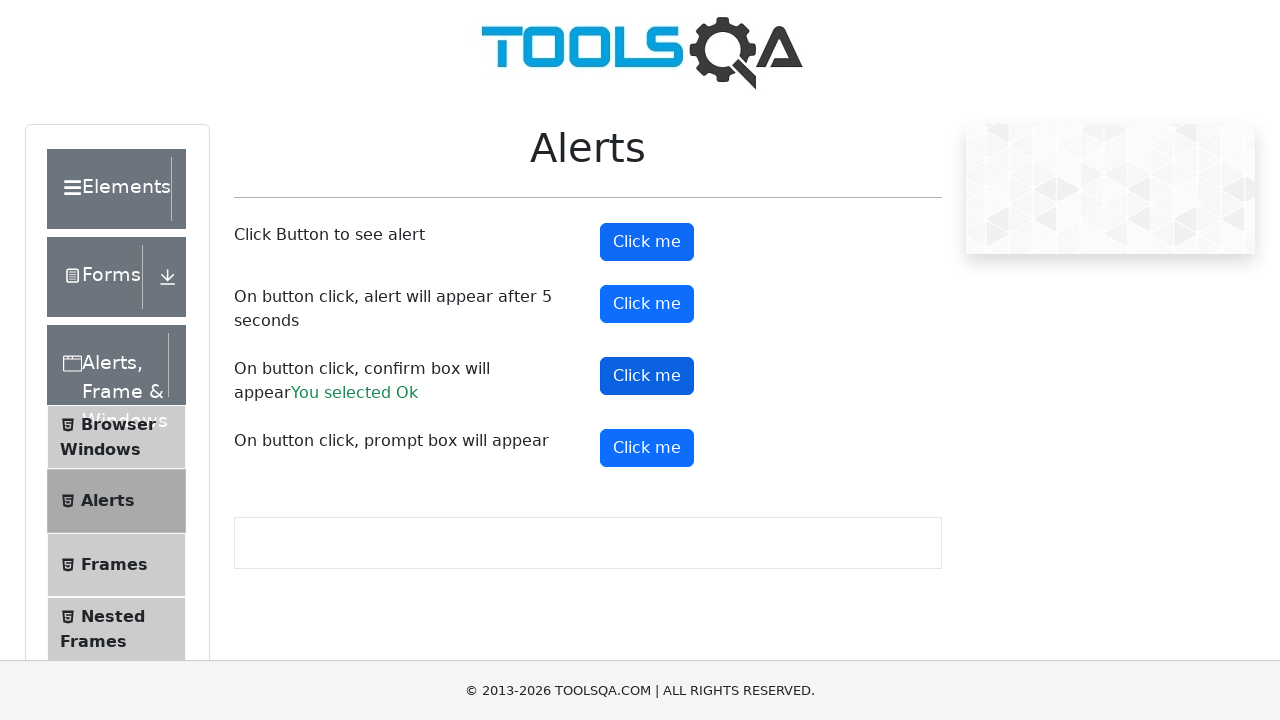

Set up dialog handler to dismiss confirm dialog
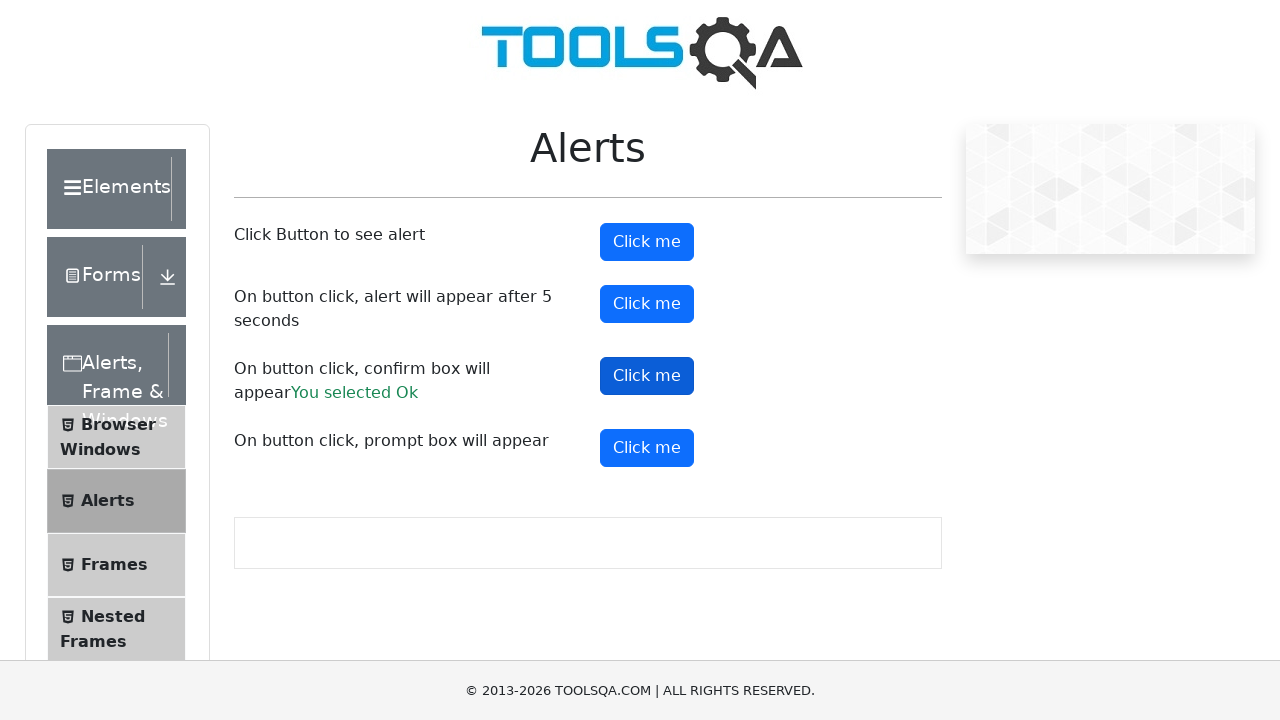

Clicked button to trigger confirm dialog again at (647, 376) on button#confirmButton
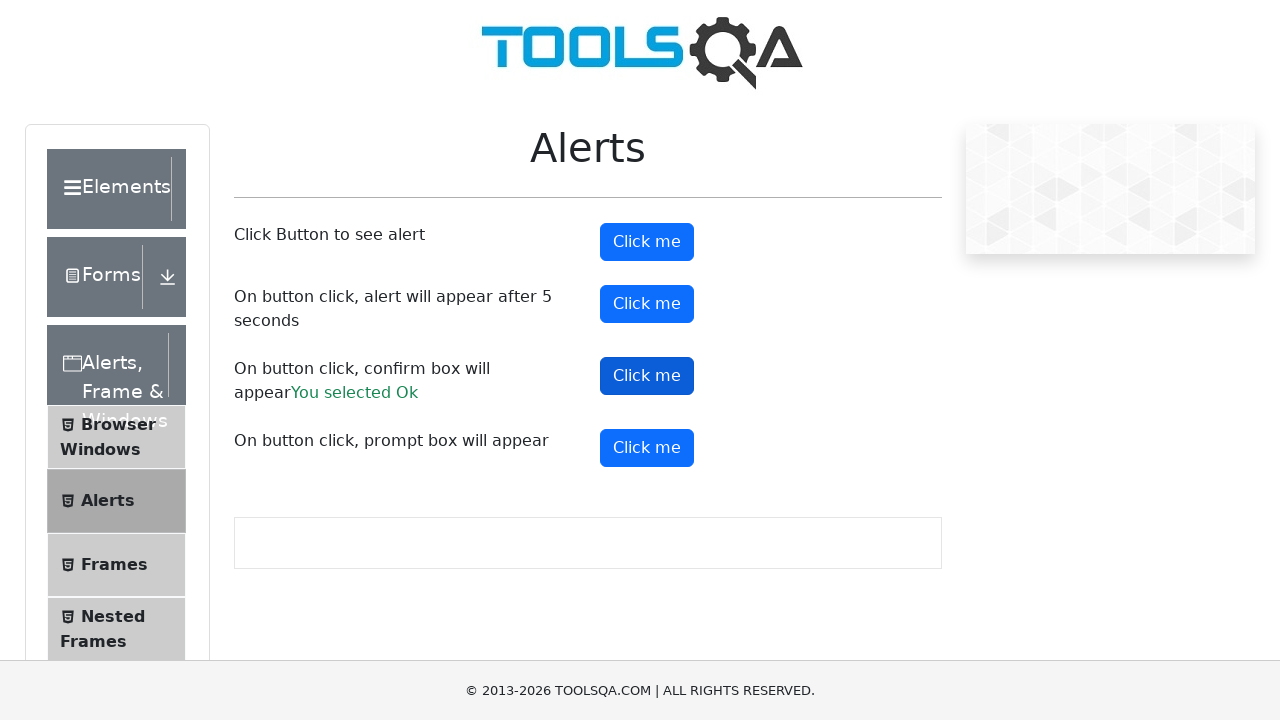

Set up dialog handler to accept confirm dialog
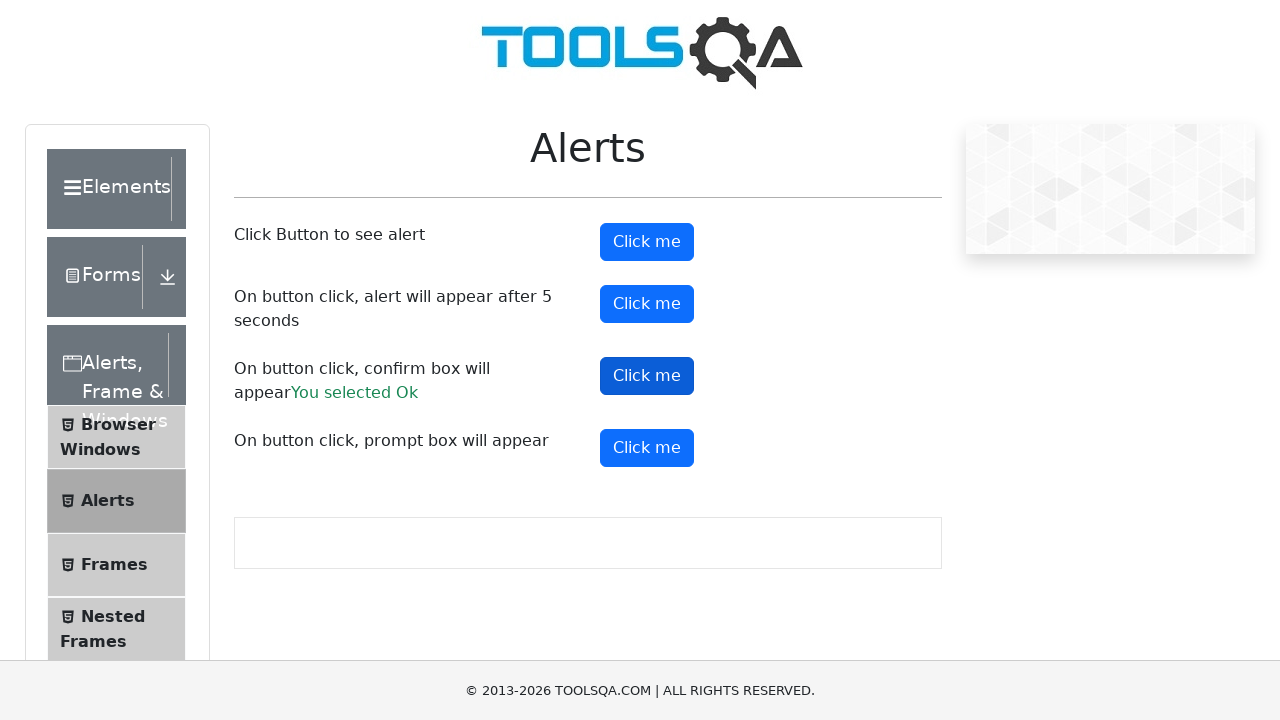

Clicked button to trigger prompt dialog at (647, 448) on button#promtButton
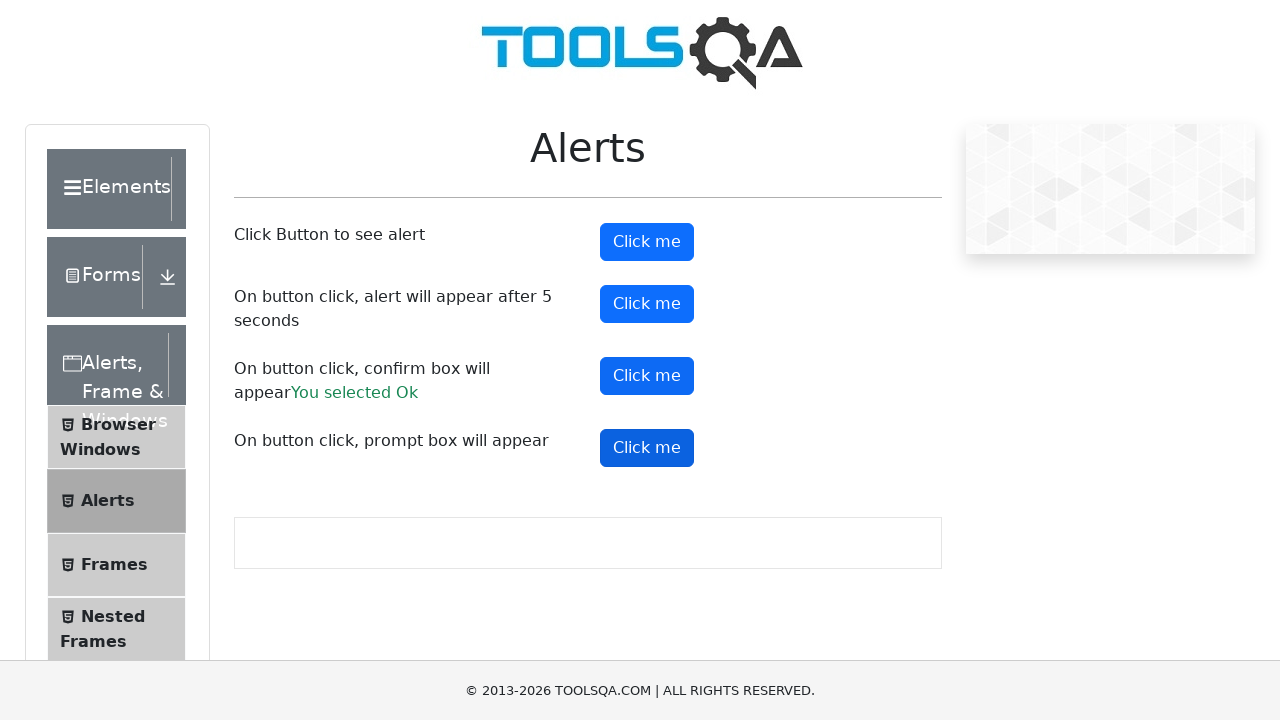

Set up dialog handler to accept prompt dialog with text 'Qa Testing....'
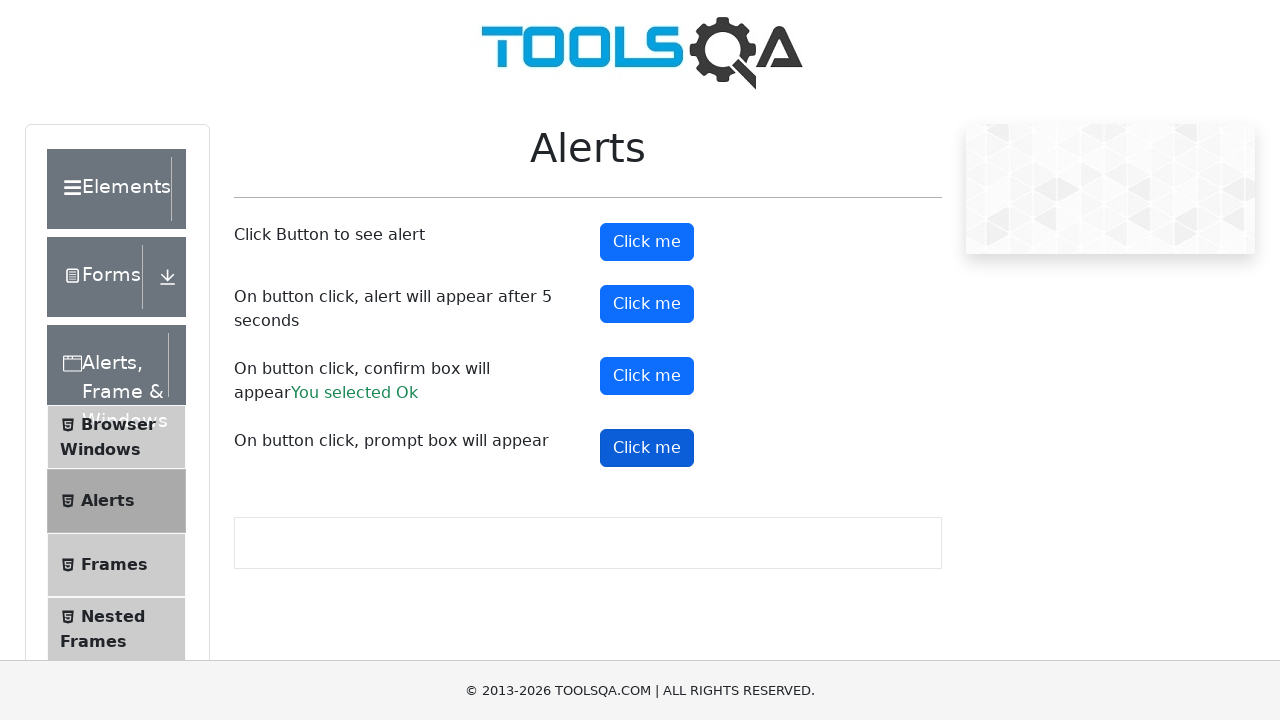

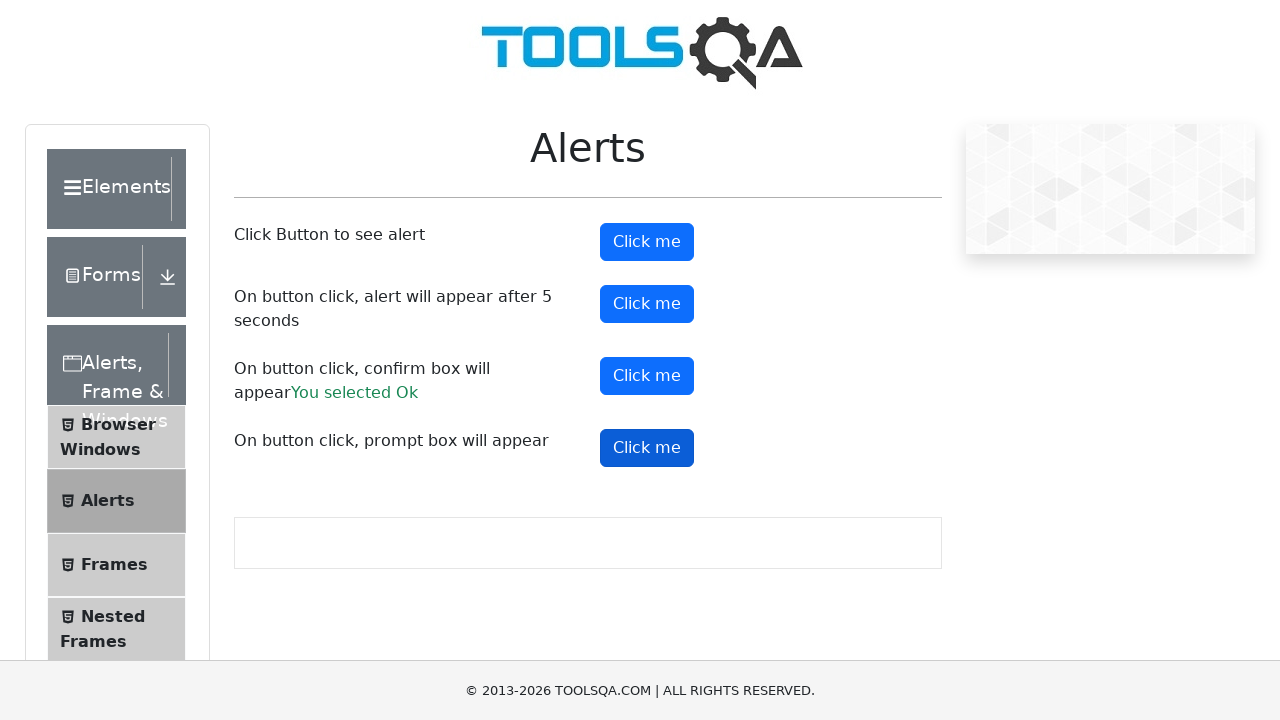